Tests JavaScript alert handling by clicking the first button, accepting the alert, and verifying the result message shows "You successfully clicked an alert"

Starting URL: https://the-internet.herokuapp.com/javascript_alerts

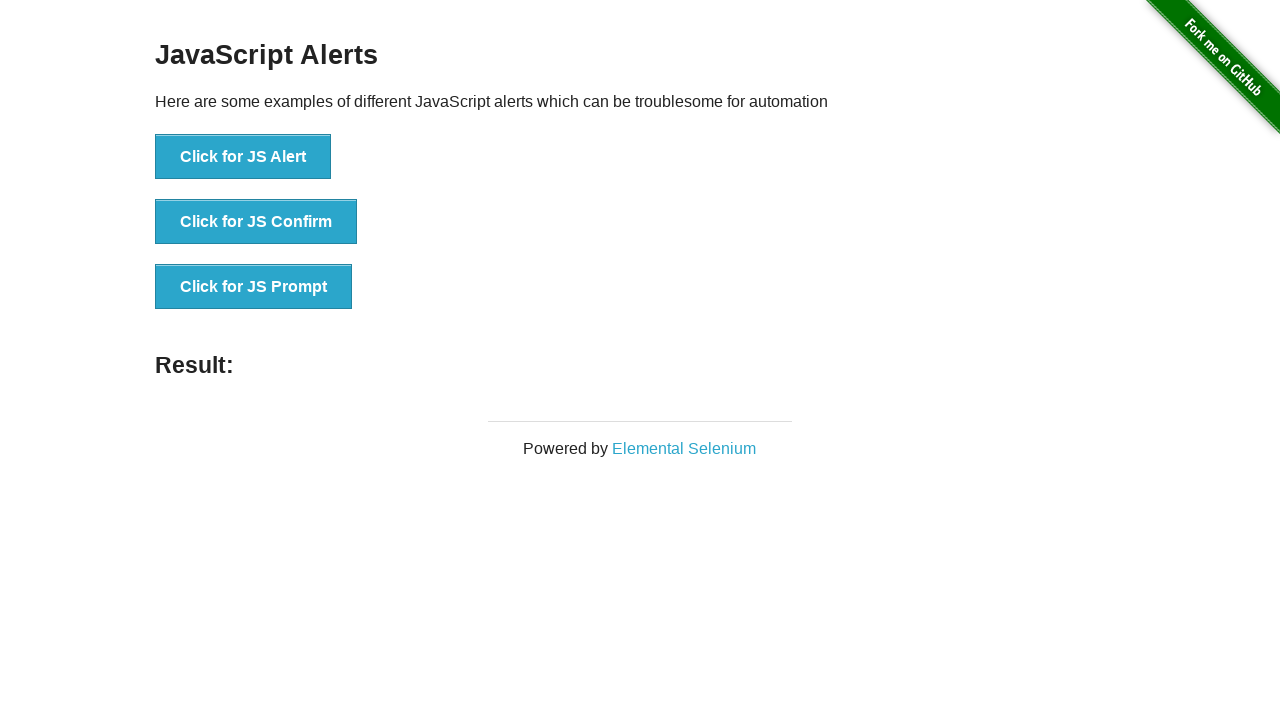

Clicked the first button to trigger JavaScript alert at (243, 157) on button[onclick='jsAlert()']
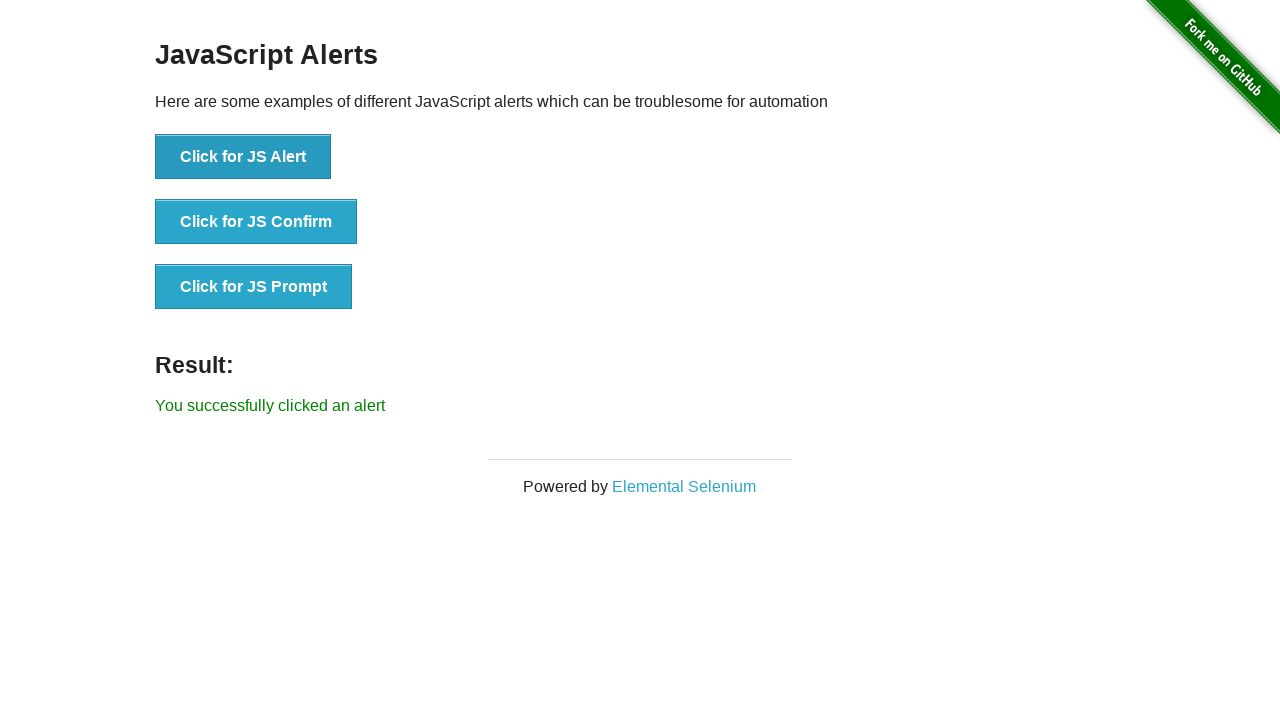

Set up dialog handler to accept alerts
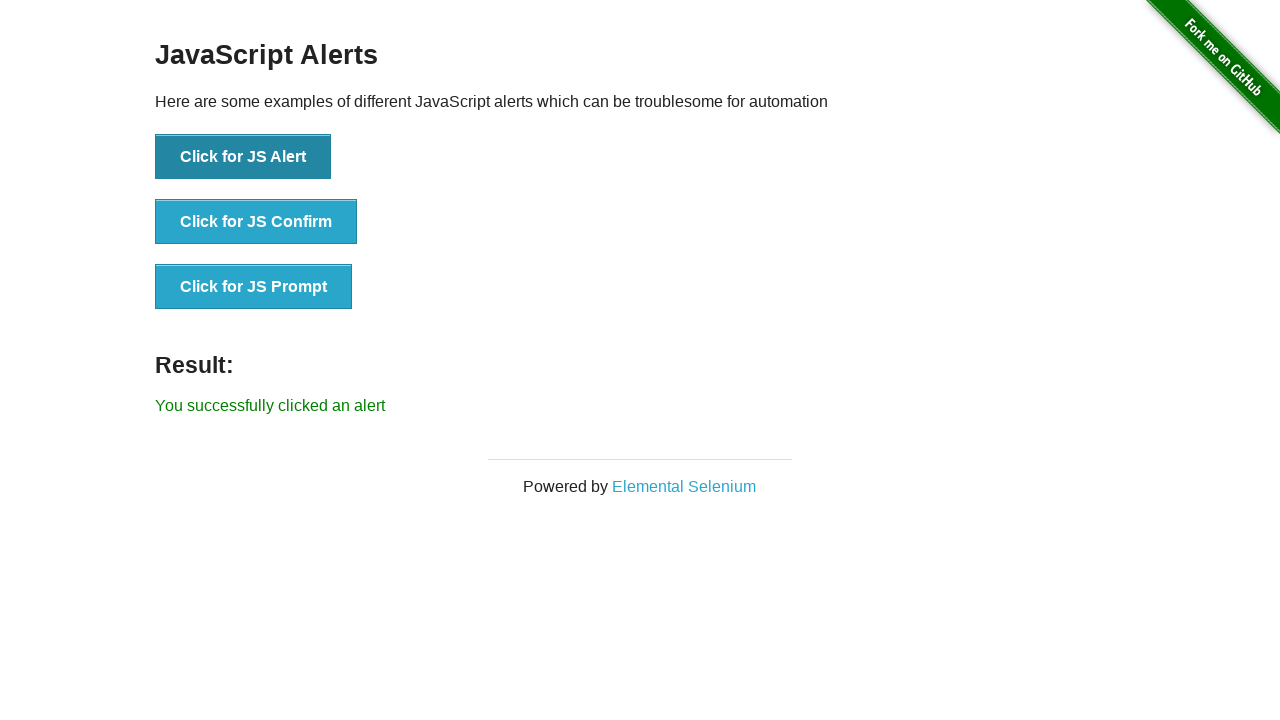

Clicked button to trigger alert and accept it at (243, 157) on button[onclick='jsAlert()']
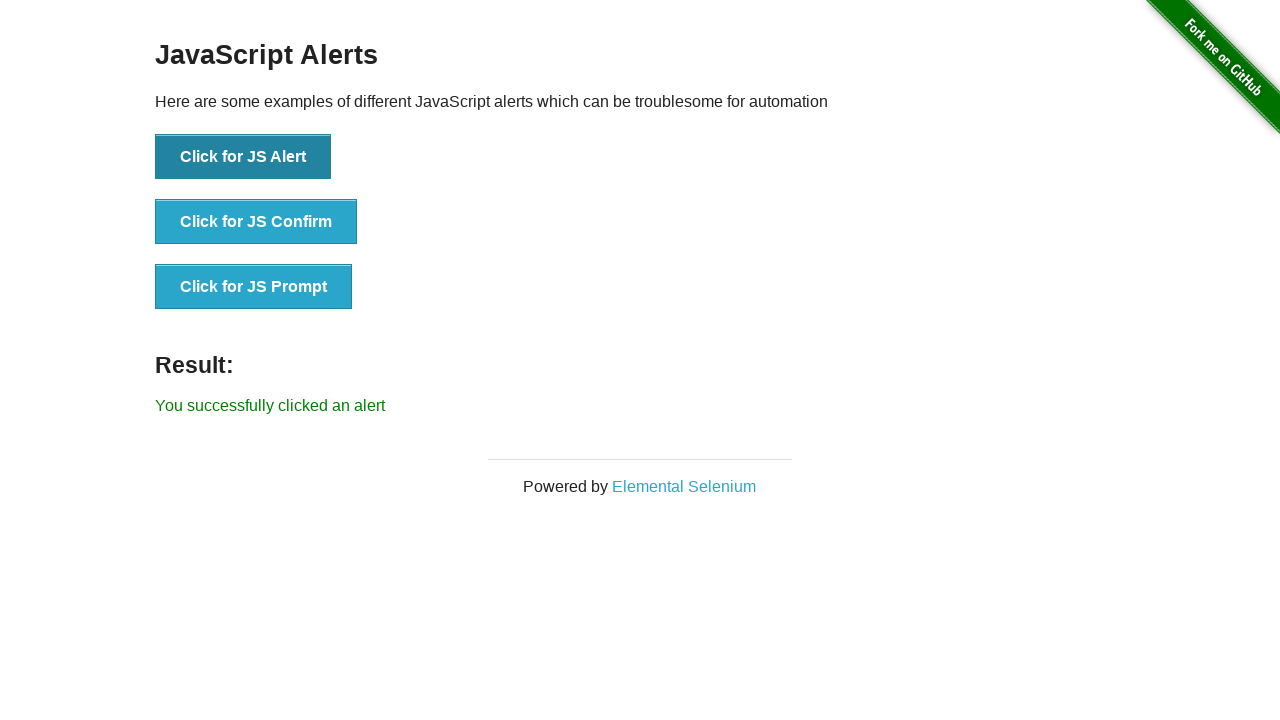

Result message element loaded
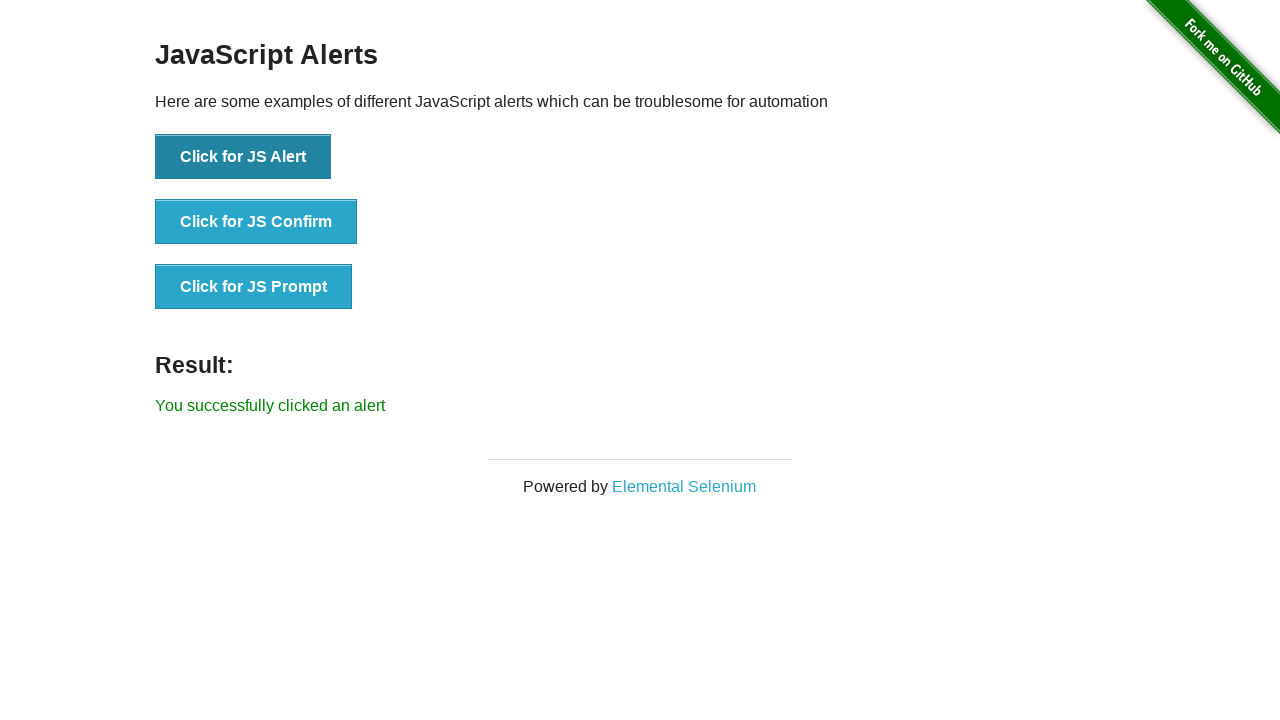

Retrieved result message text
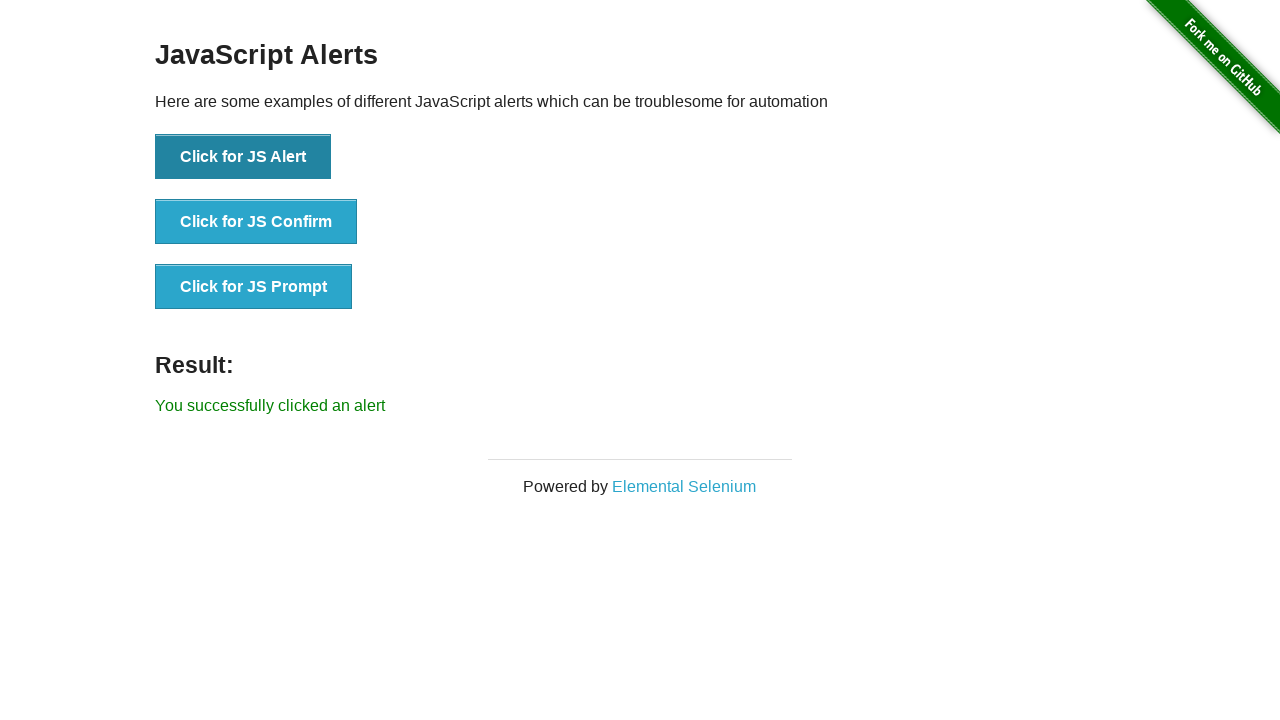

Verified result message shows 'You successfully clicked an alert'
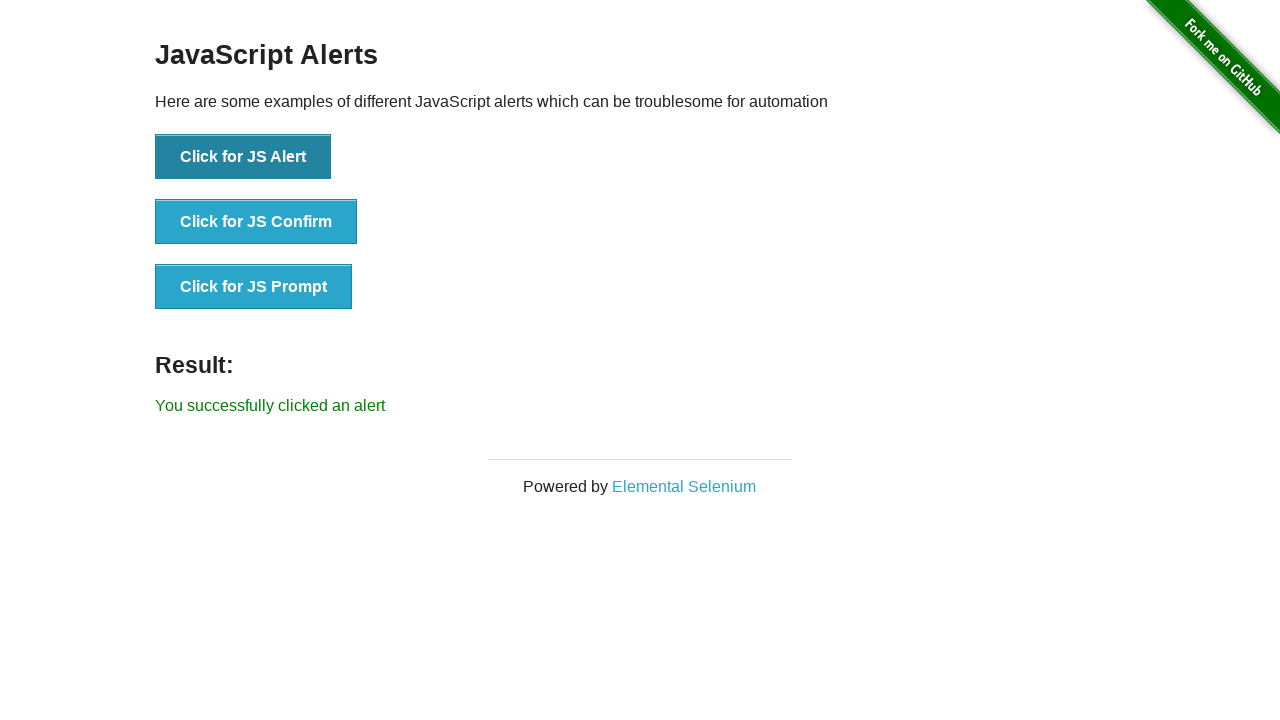

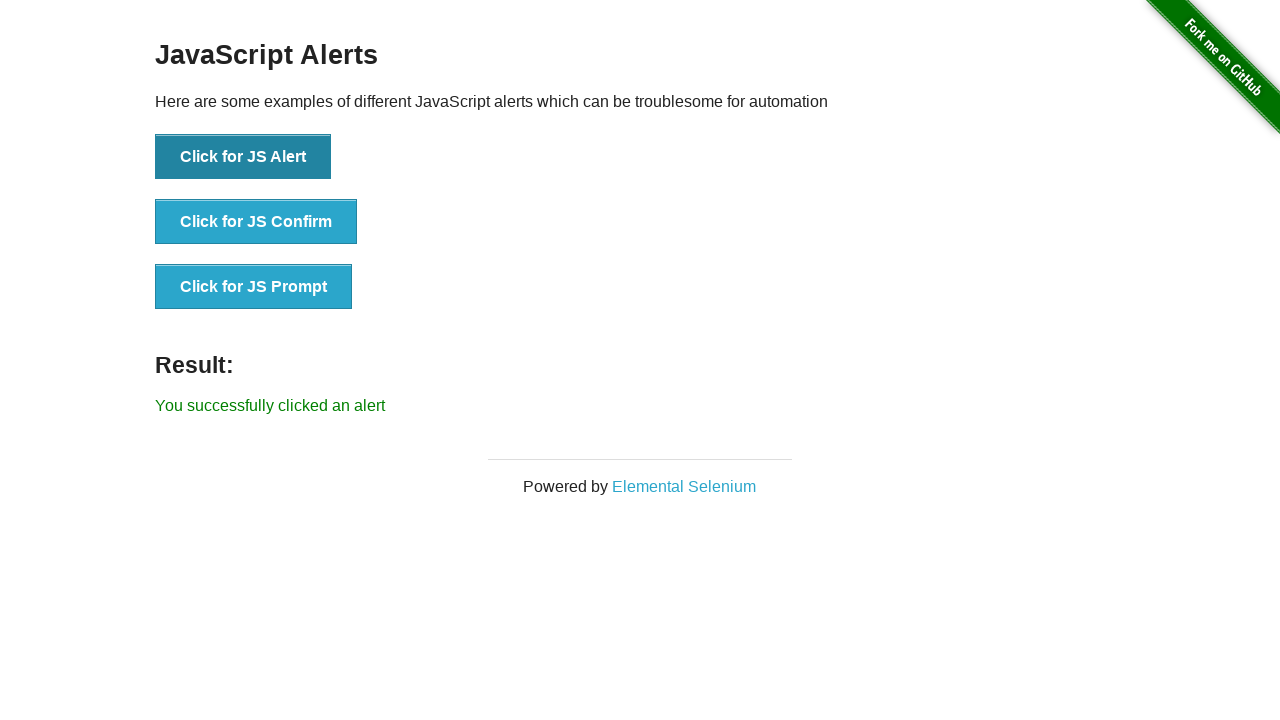